Tests clearing the complete state of all items by checking and unchecking toggle-all

Starting URL: https://demo.playwright.dev/todomvc

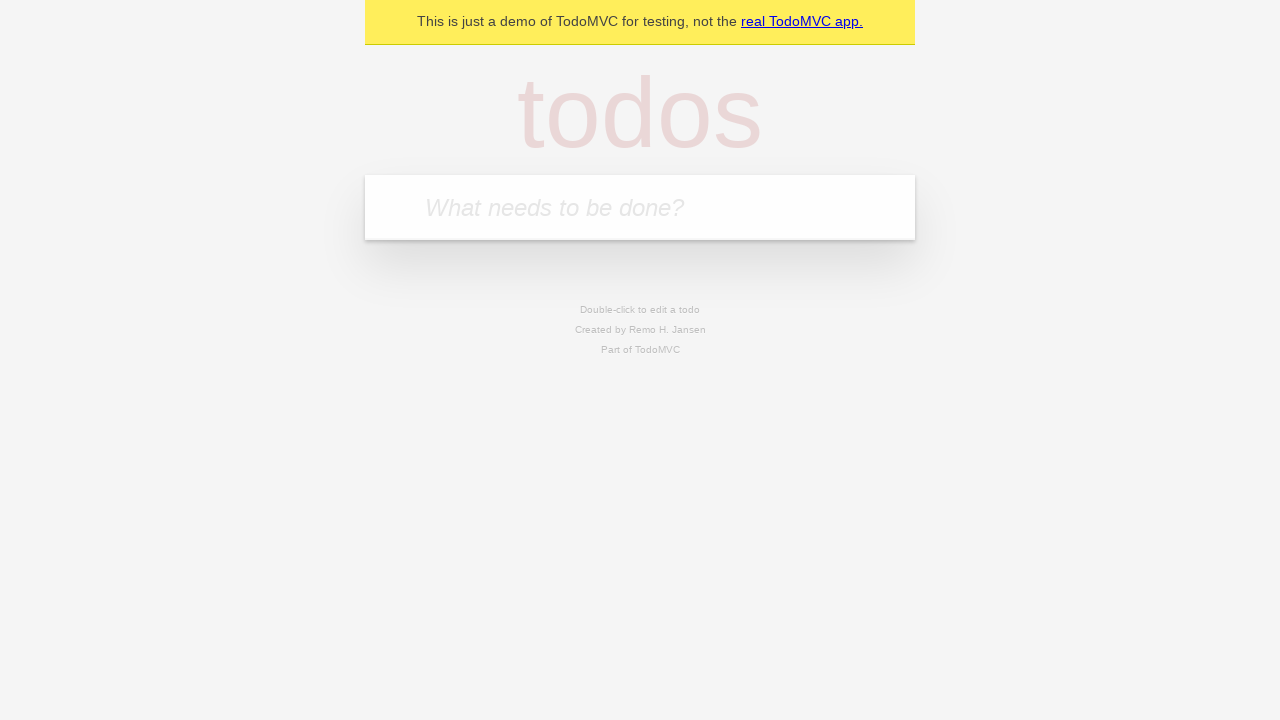

Filled new todo input with 'buy some cheese' on .new-todo
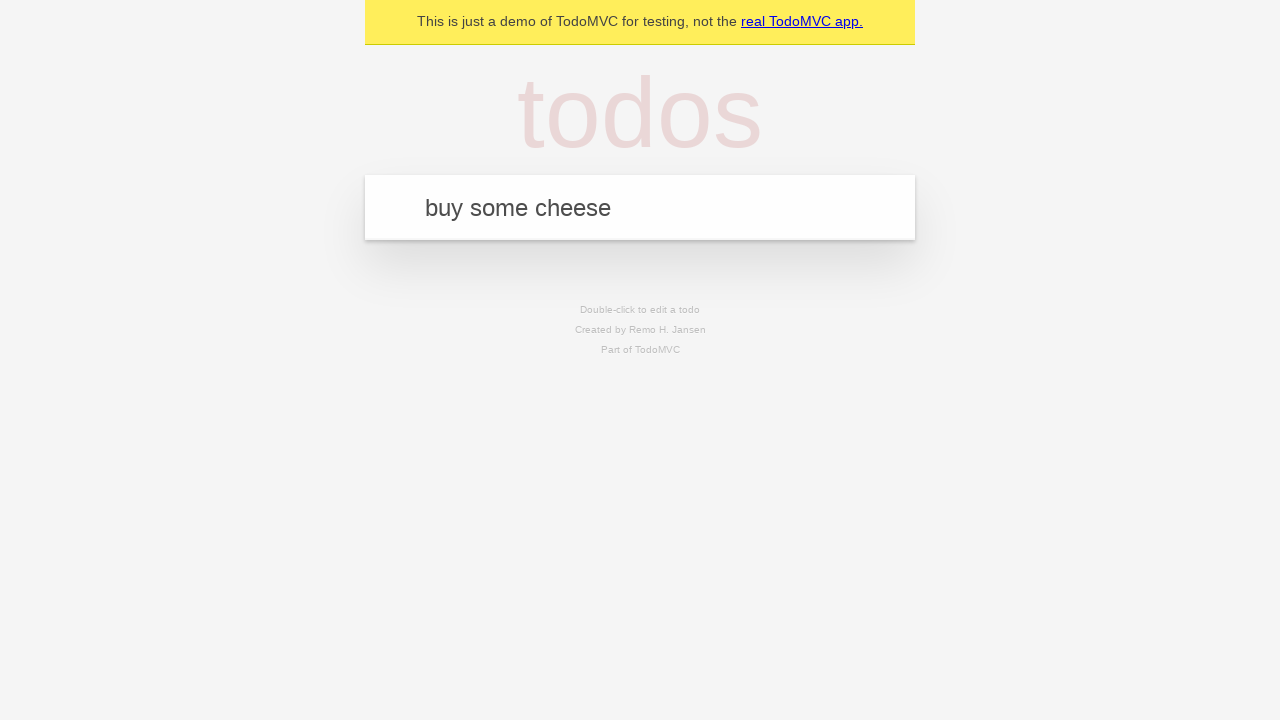

Pressed Enter to add first todo item on .new-todo
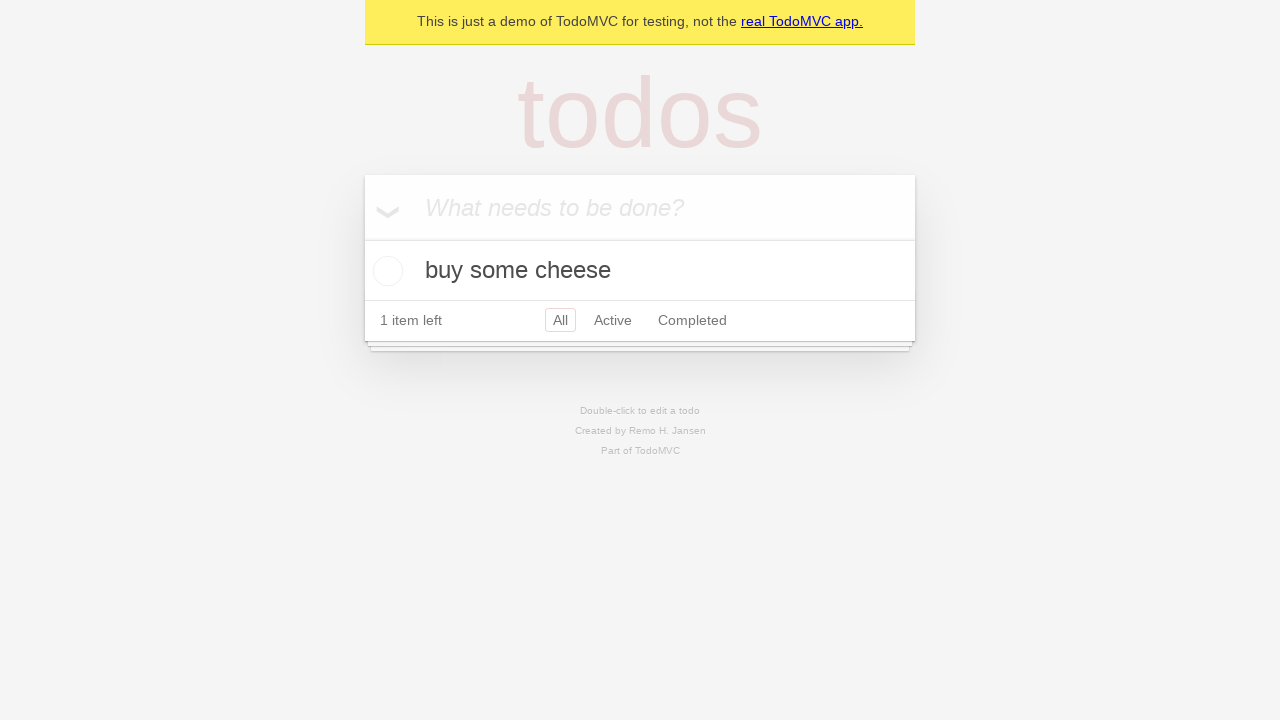

Filled new todo input with 'feed the cat' on .new-todo
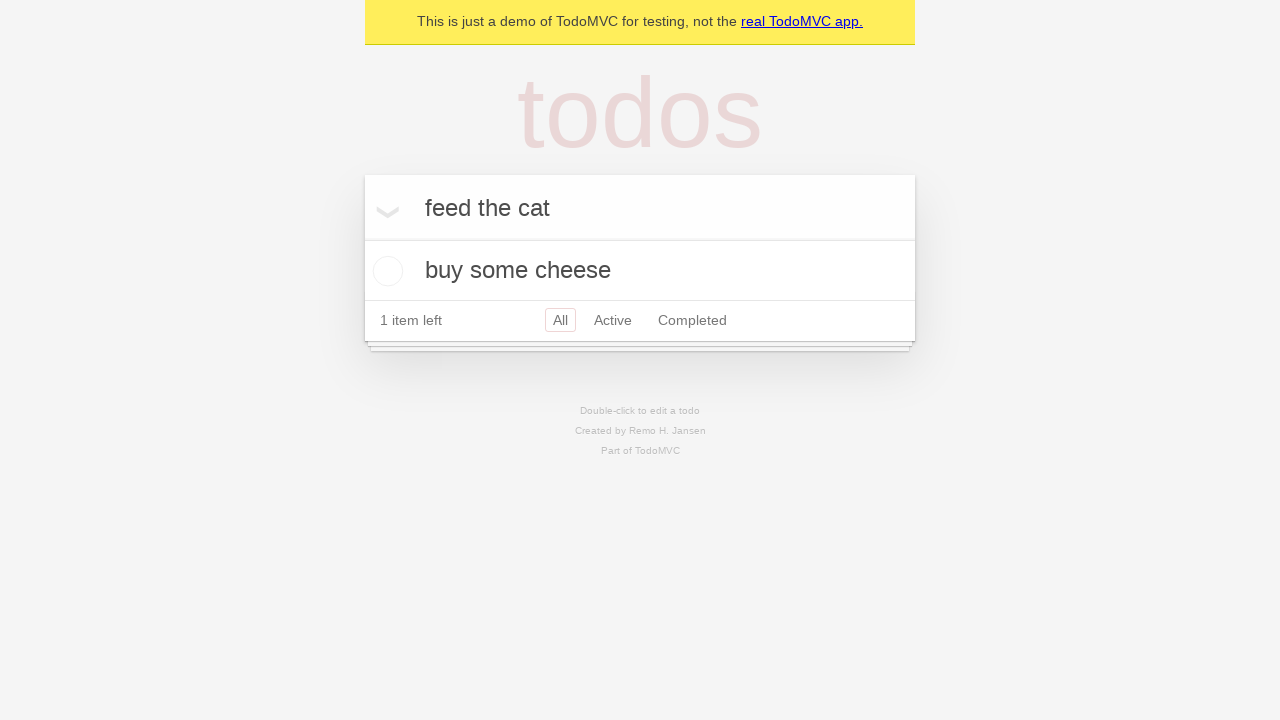

Pressed Enter to add second todo item on .new-todo
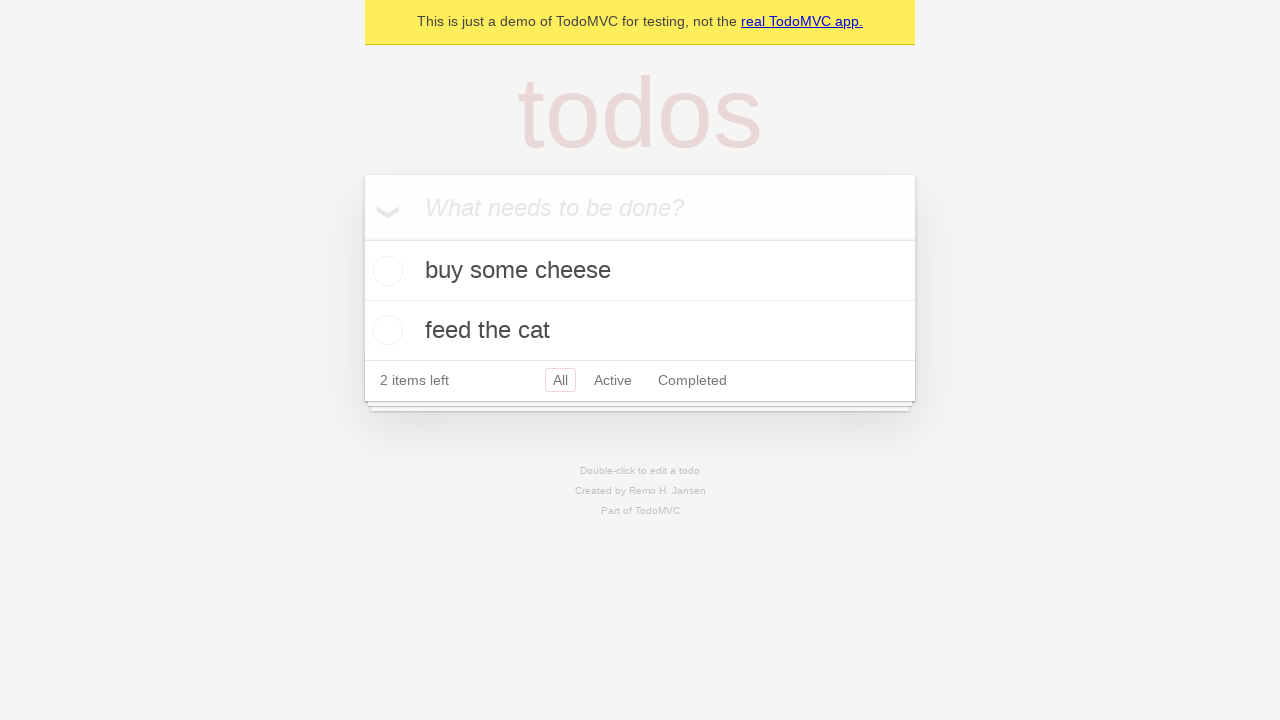

Filled new todo input with 'book a doctors appointment' on .new-todo
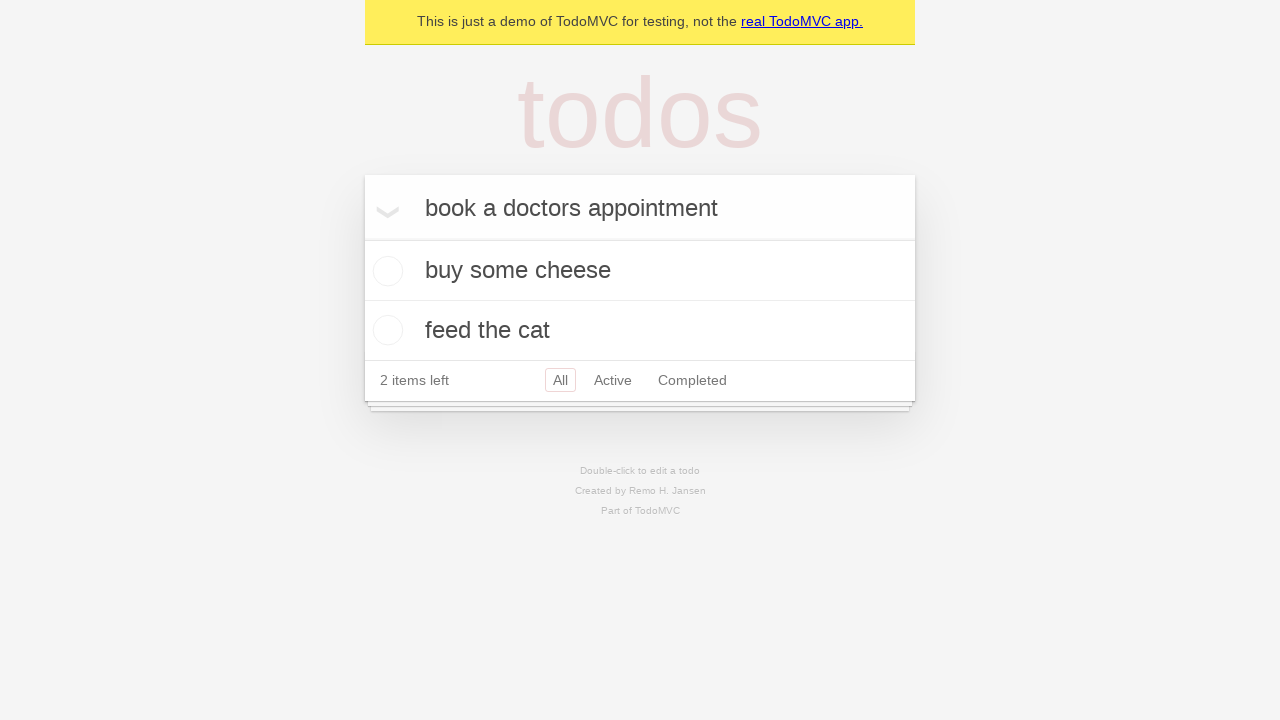

Pressed Enter to add third todo item on .new-todo
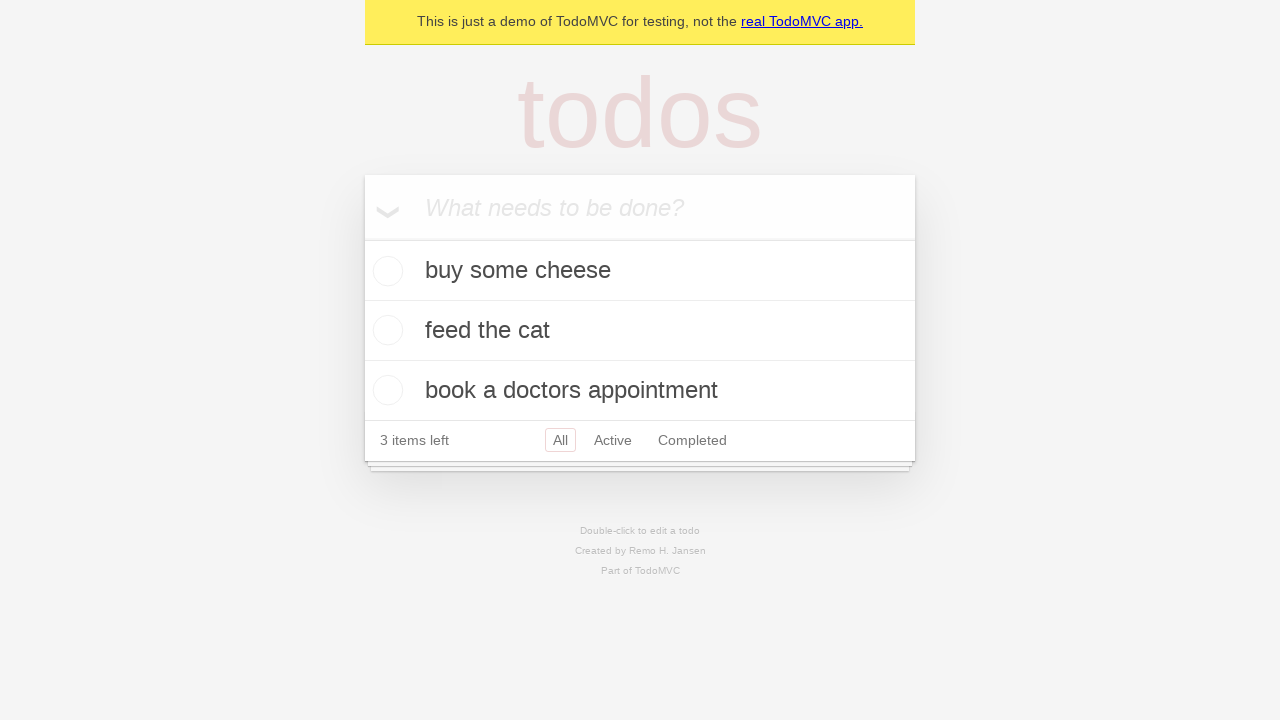

Checked toggle-all to mark all items as complete at (362, 238) on .toggle-all
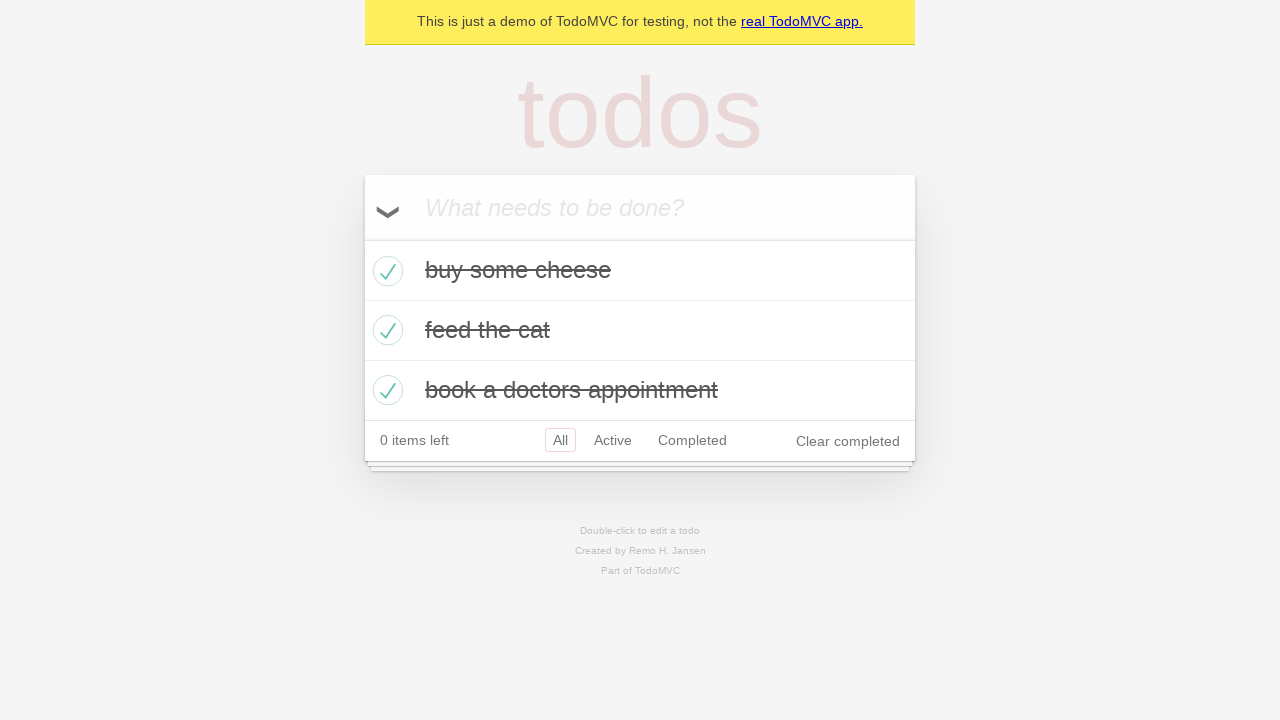

Unchecked toggle-all to clear complete state of all items at (362, 238) on .toggle-all
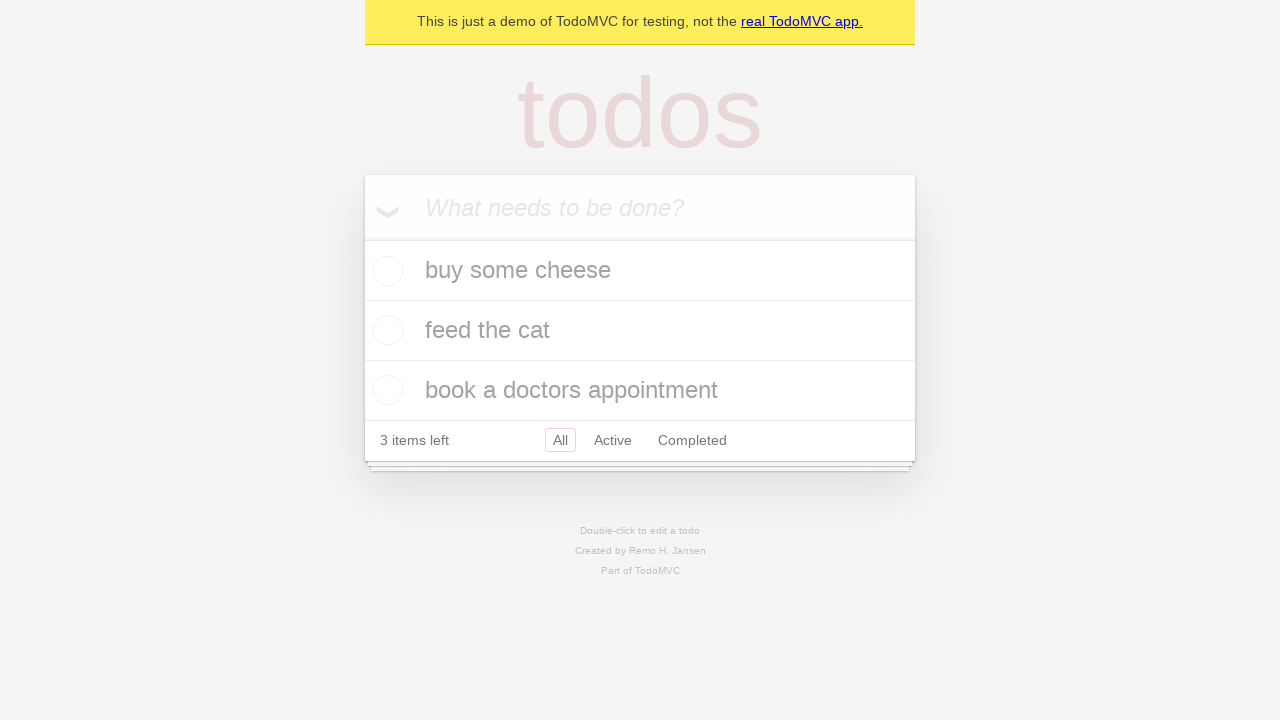

Waited for todo list to update after clearing complete state
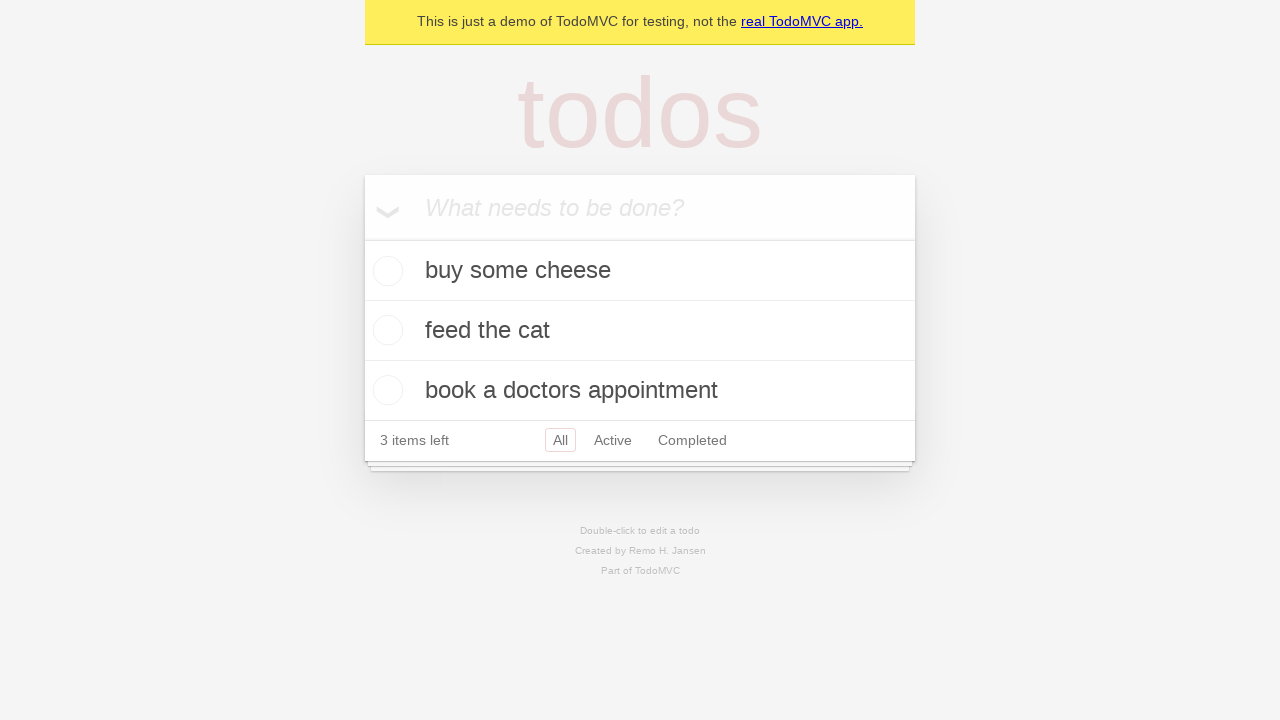

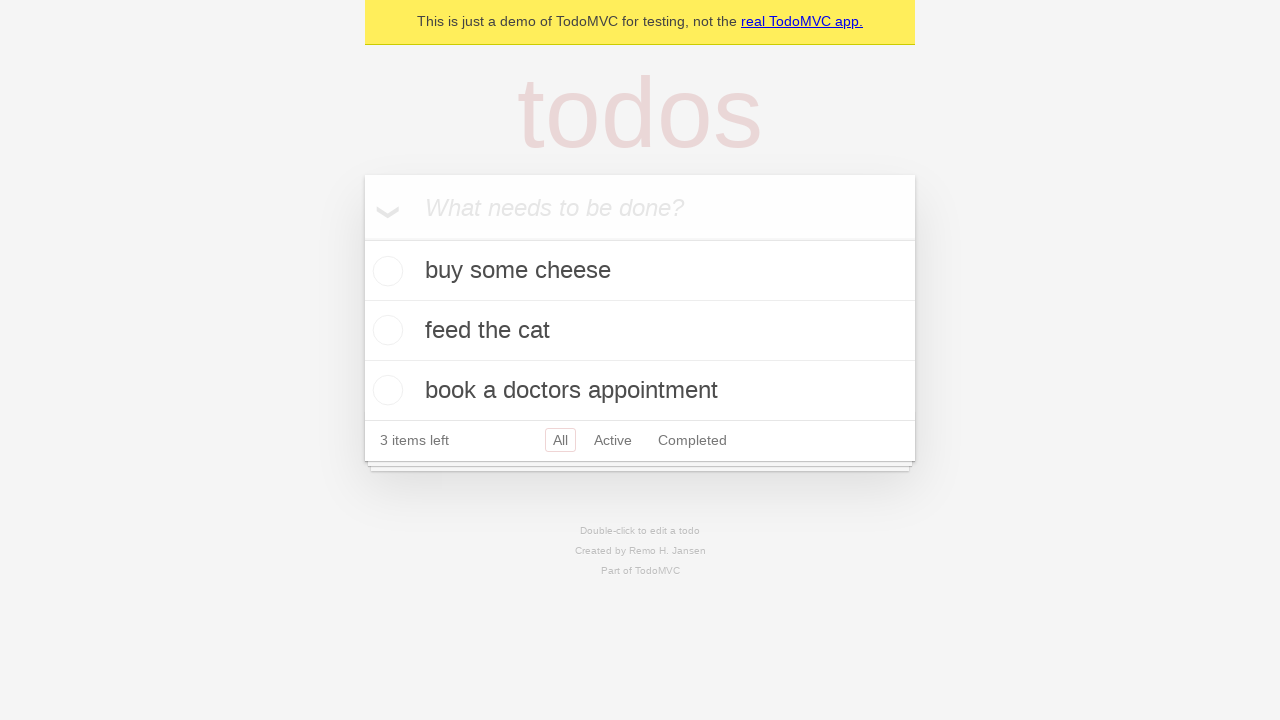